Tests clicking on the user profile icon on the Watani Mall e-commerce website homepage to verify the profile/login modal interaction.

Starting URL: https://watanimall.com/

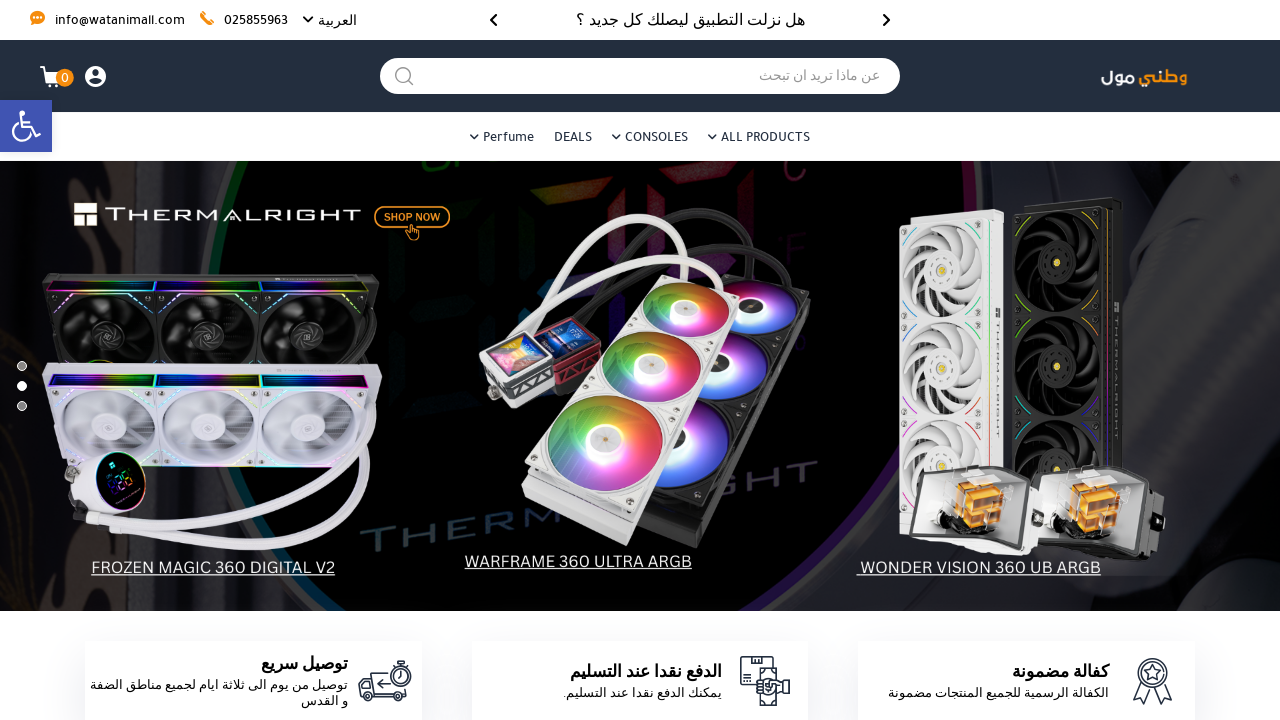

Waited for user profile icon to be visible on Watani Mall homepage
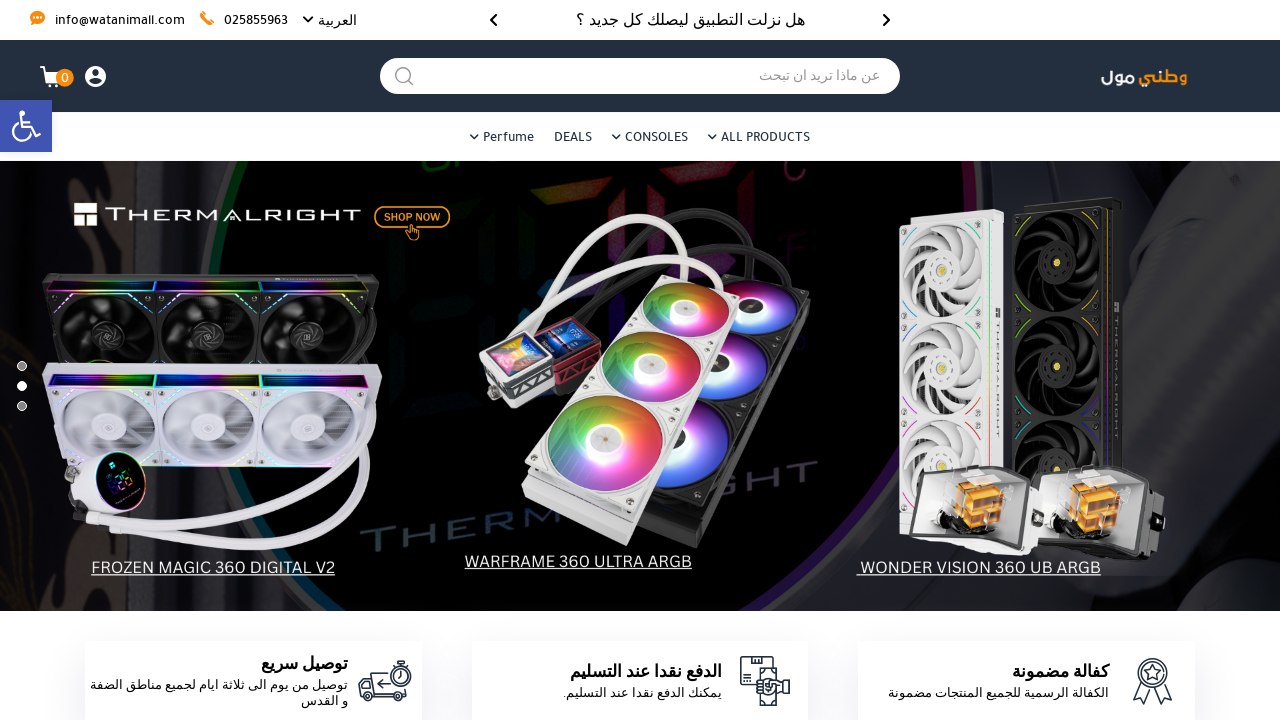

Clicked on user profile icon at (96, 76) on .icon-user
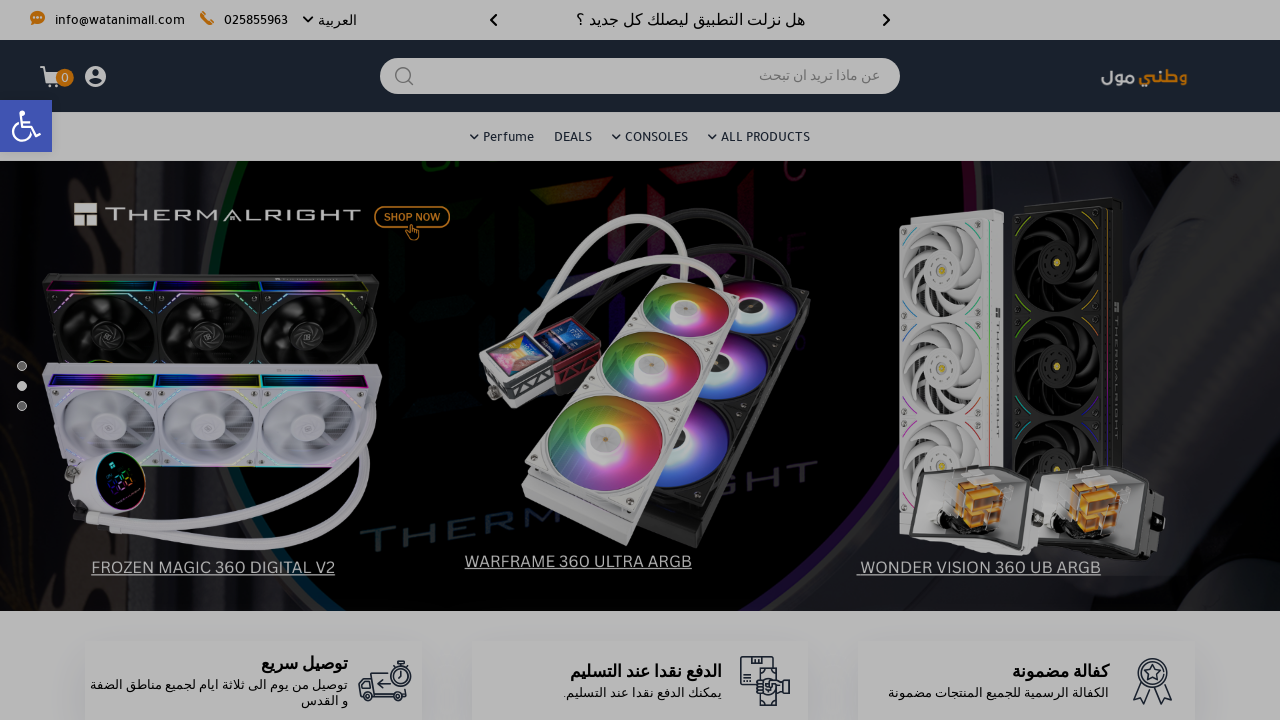

Waited for profile/login modal to appear
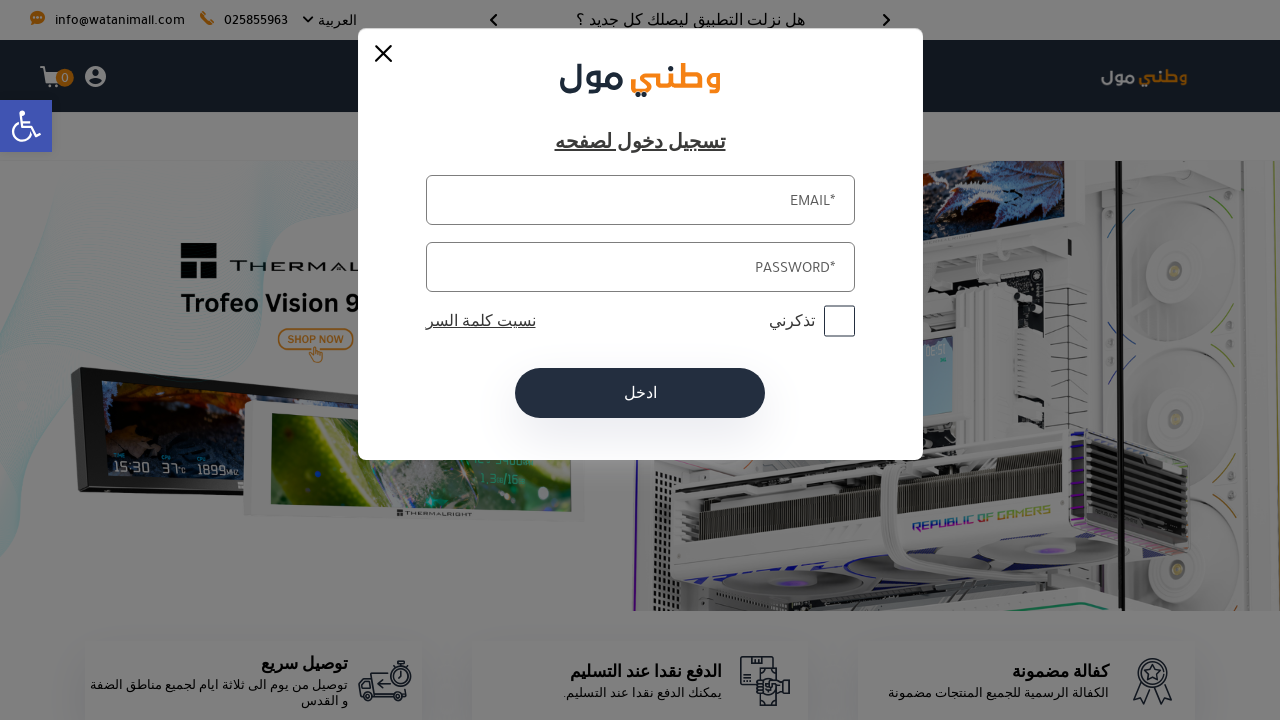

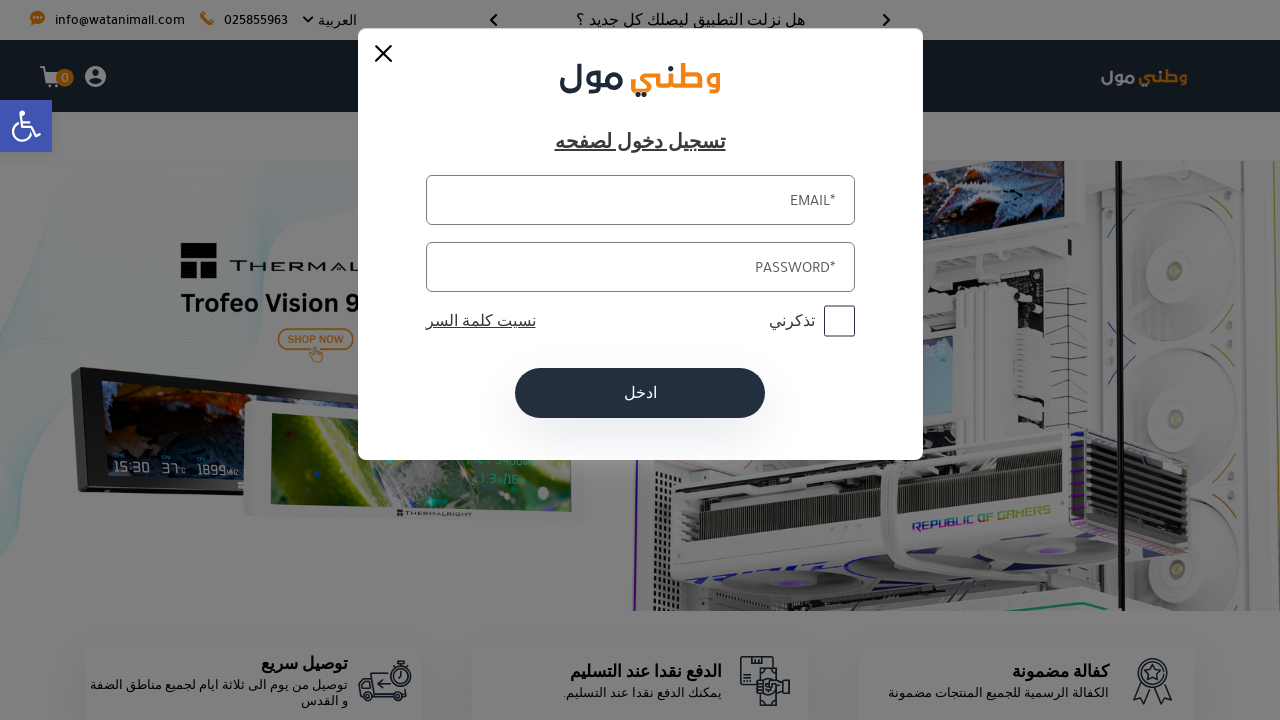